Tests JavaScript prompt dialog by clicking the third button, entering a name in the prompt, accepting it, and verifying the name appears in the result message

Starting URL: https://the-internet.herokuapp.com/javascript_alerts

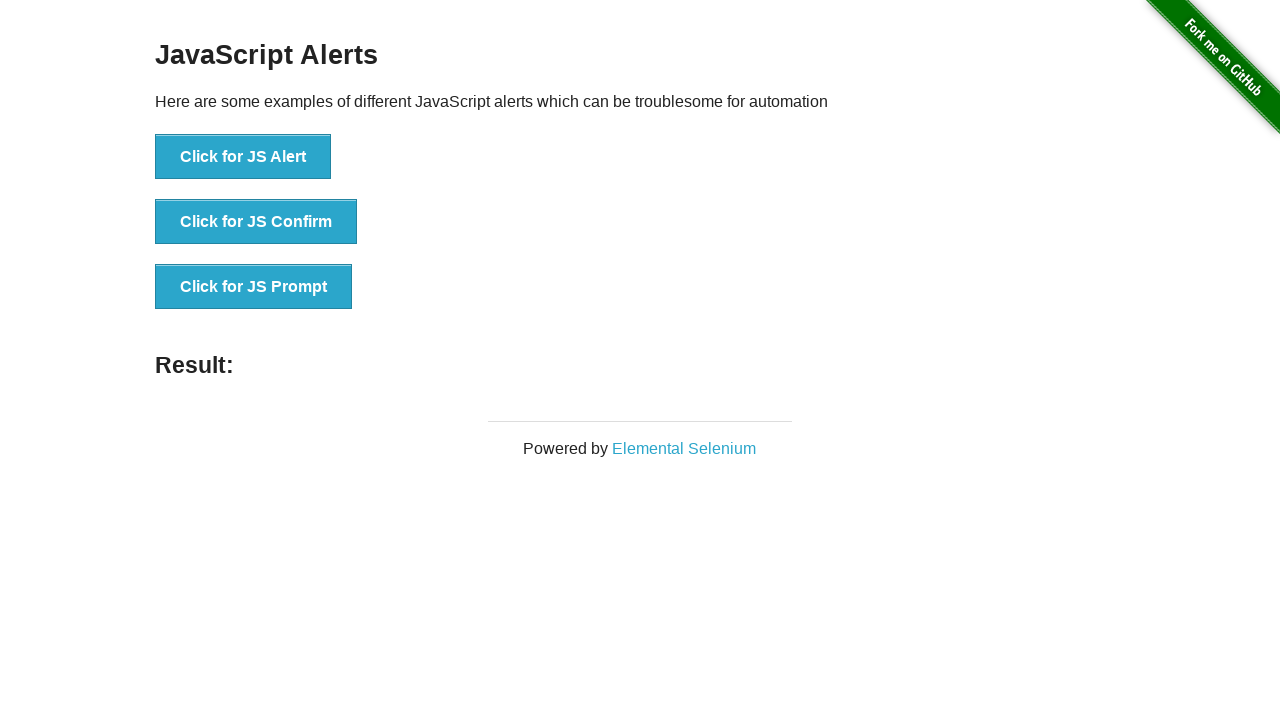

Set up dialog handler to accept prompt with 'Marcus'
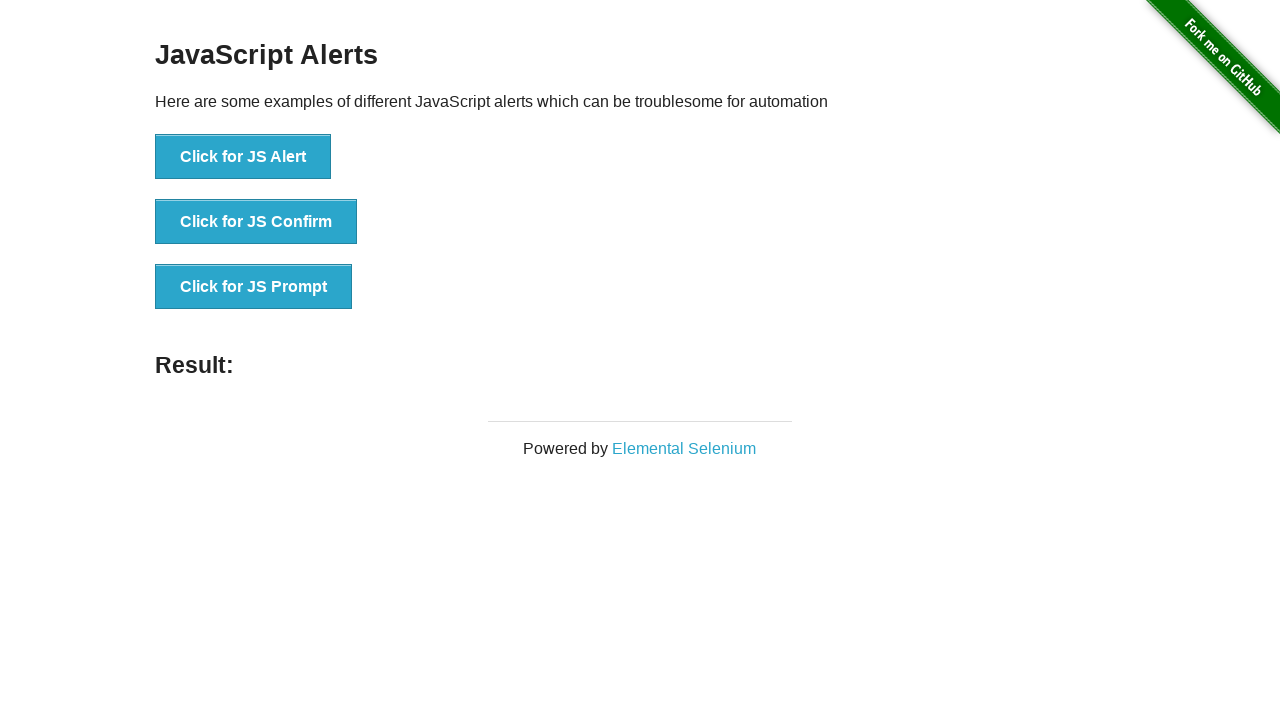

Clicked the JavaScript prompt button at (254, 287) on button[onclick='jsPrompt()']
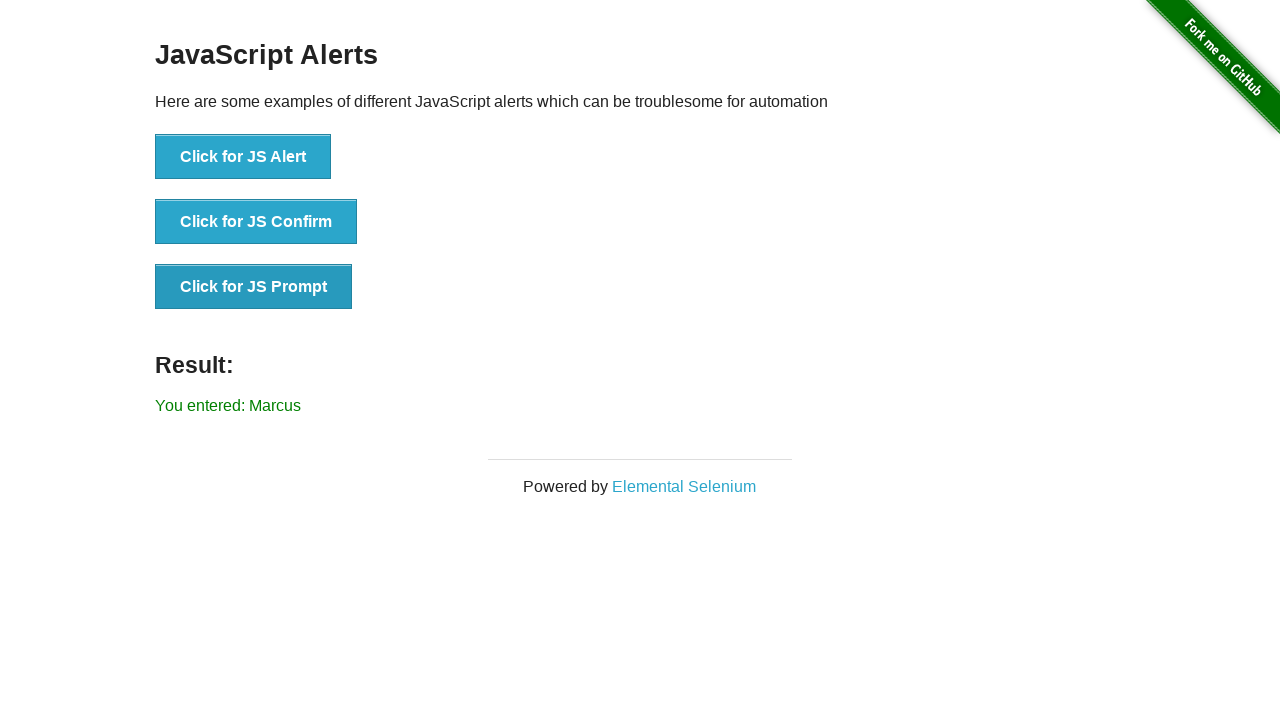

Waited for result message to appear
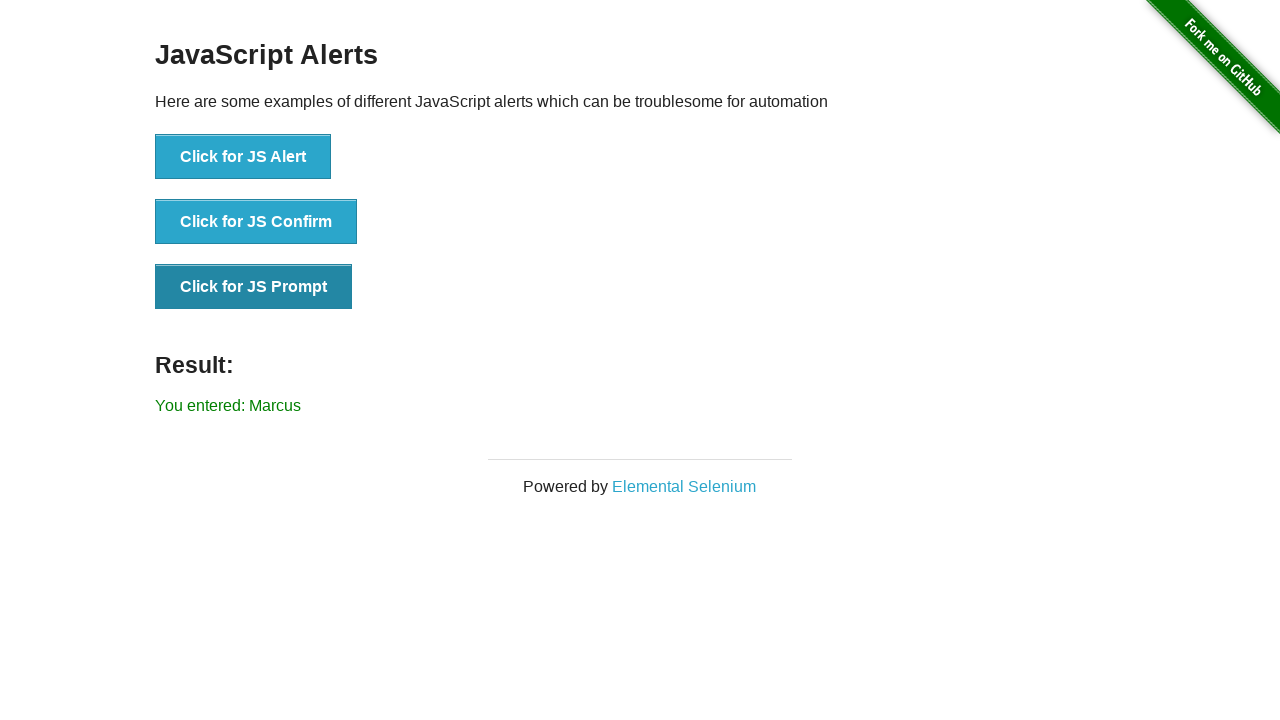

Retrieved result text from the page
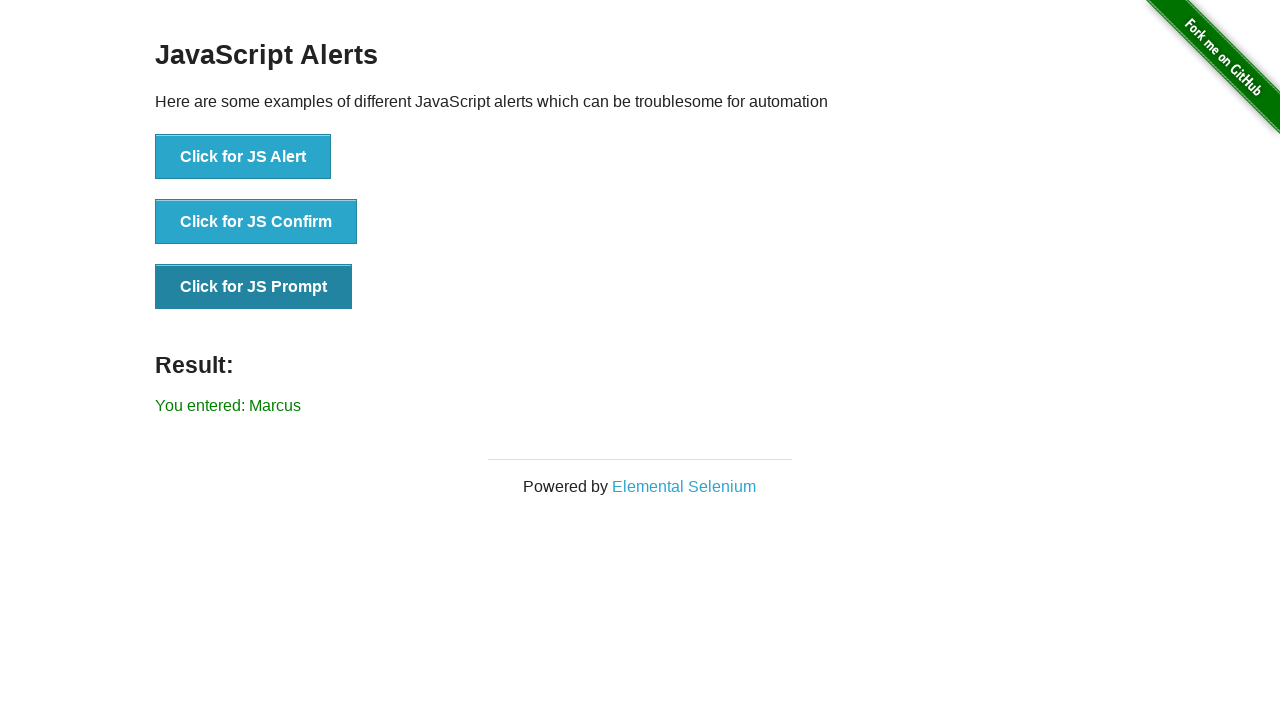

Verified that 'Marcus' appears in the result message
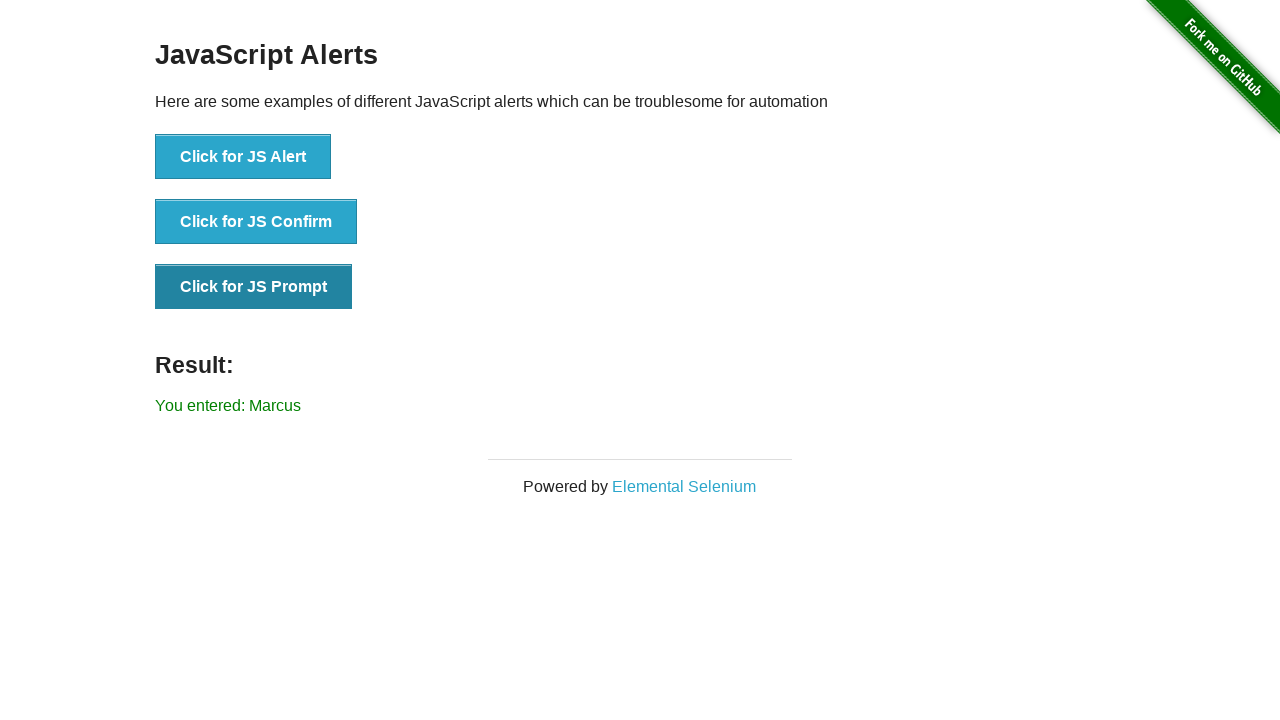

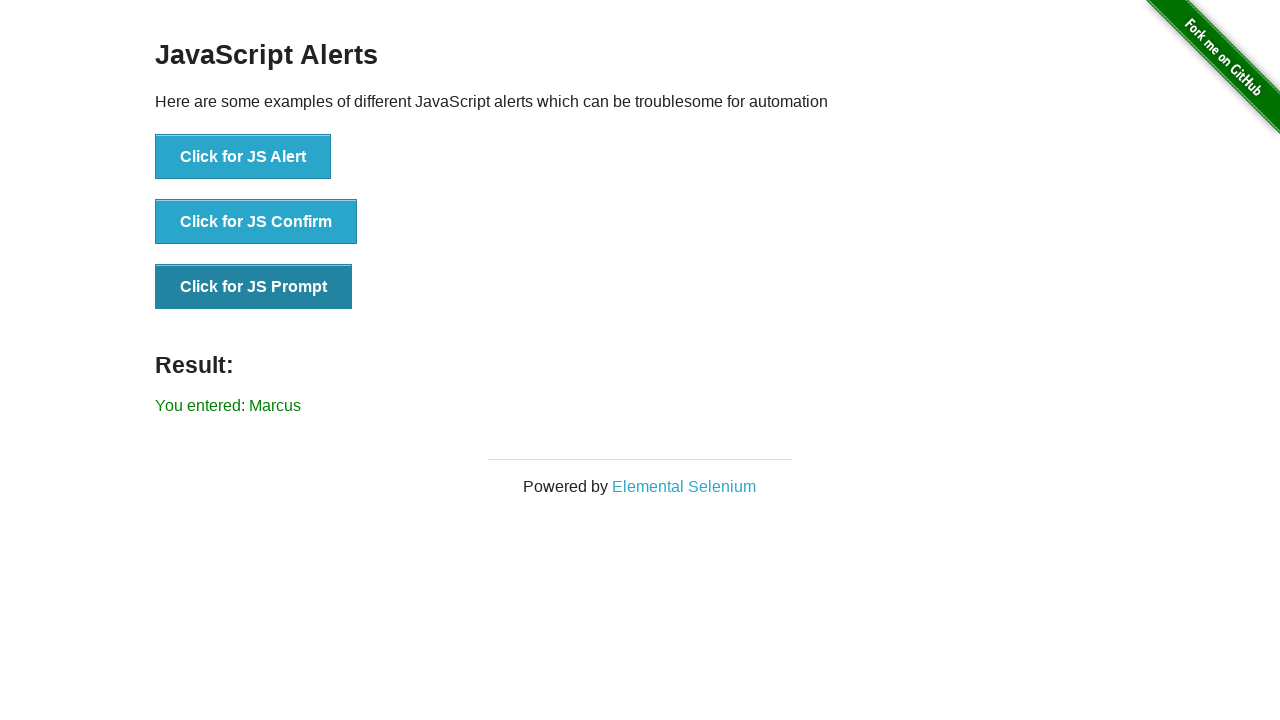